Tests various types of JavaScript alerts on a practice page including simple alerts, confirmation dialogs, prompt dialogs, and sweet alerts by triggering each and interacting with them

Starting URL: https://www.leafground.com/alert.xhtml

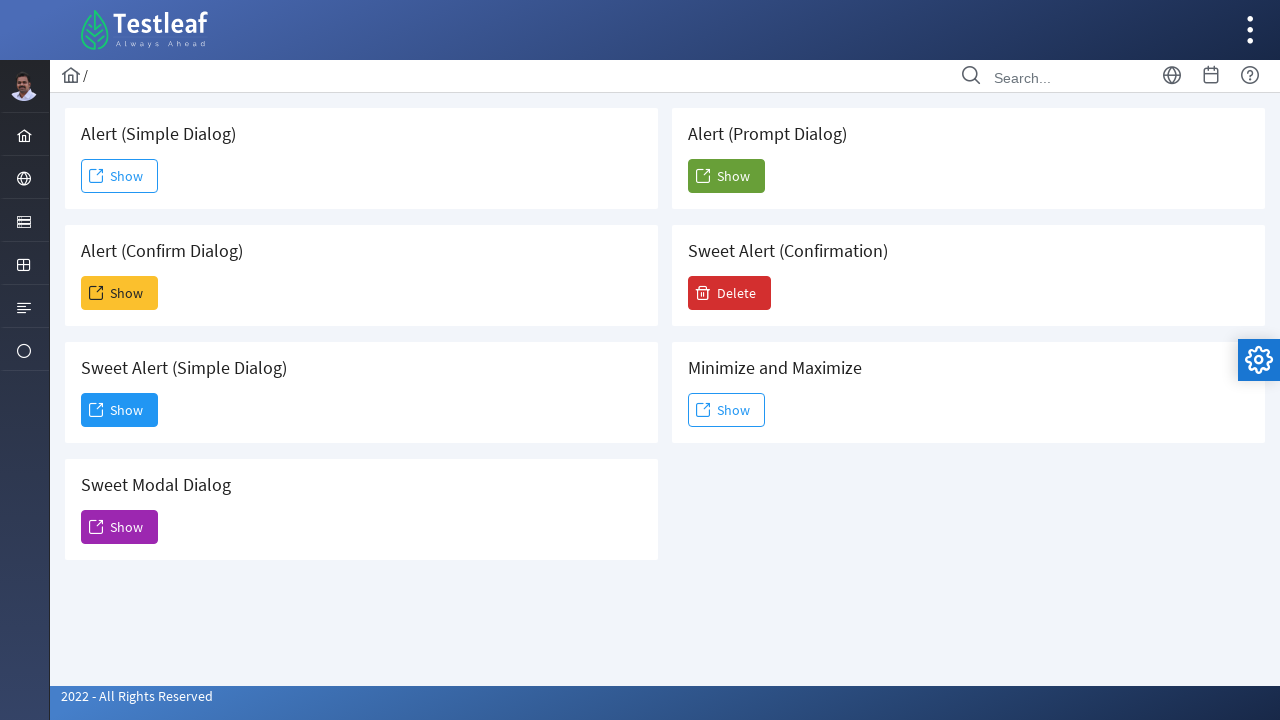

Clicked Show button to trigger simple alert dialog at (120, 176) on (//span[text()='Show'])[1]
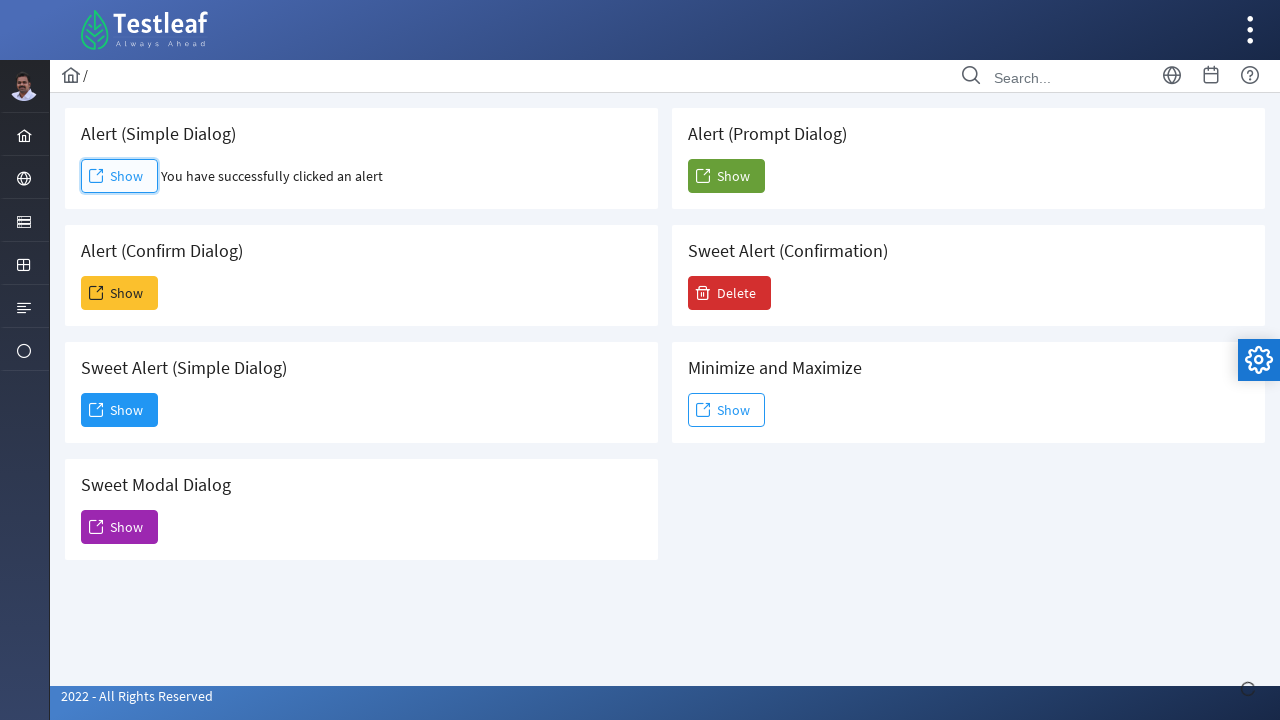

Set up dialog handler to accept alert
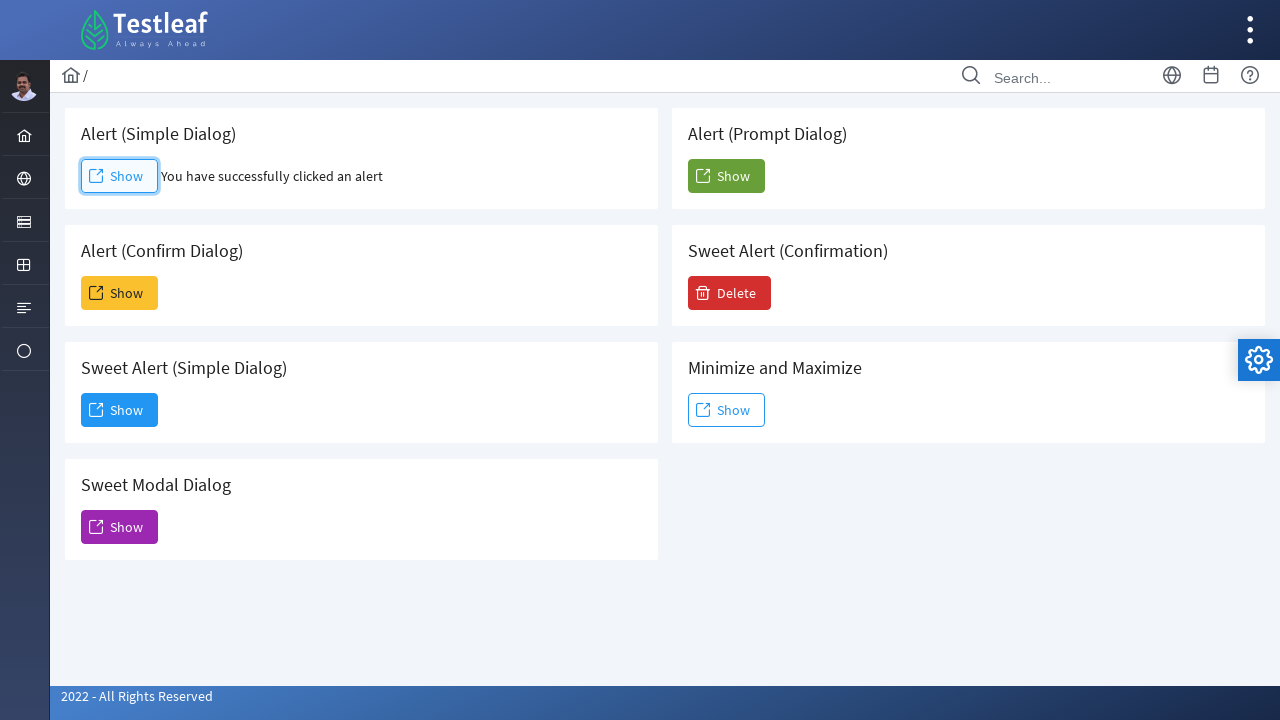

Simple alert result text appeared on page
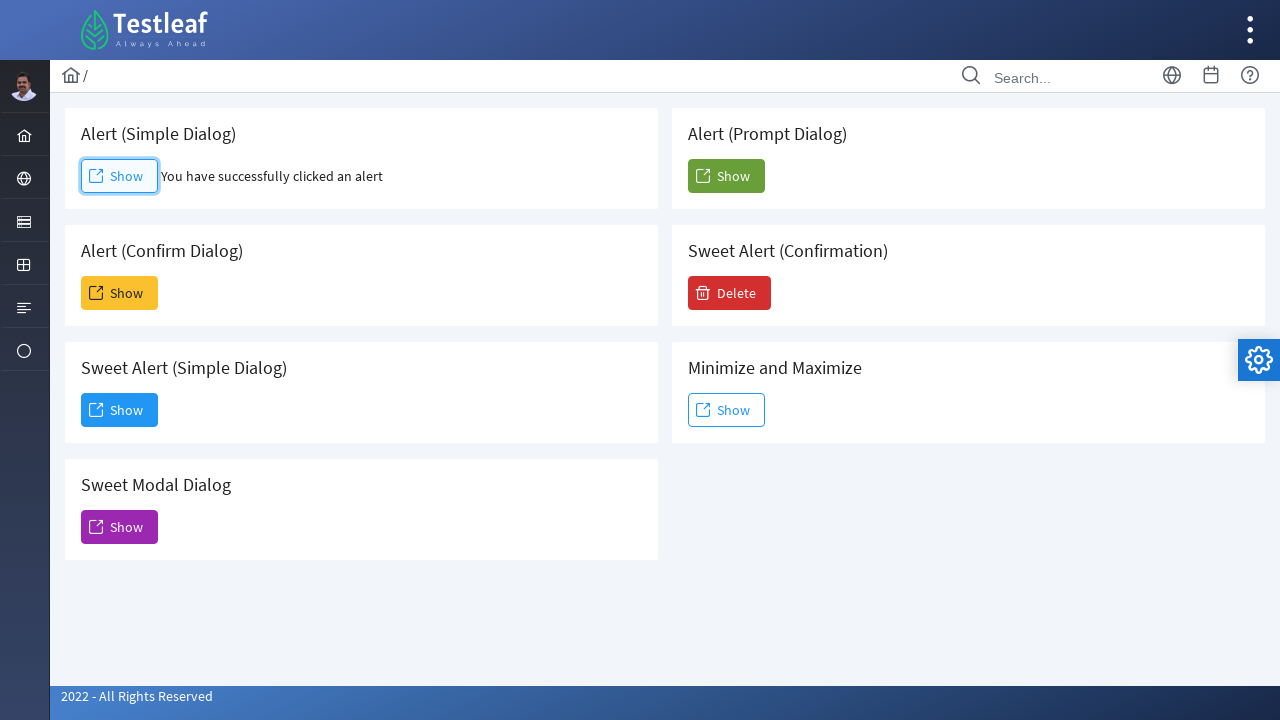

Clicked Show button to trigger confirmation dialog at (120, 293) on (//span[text()='Show'])[2]
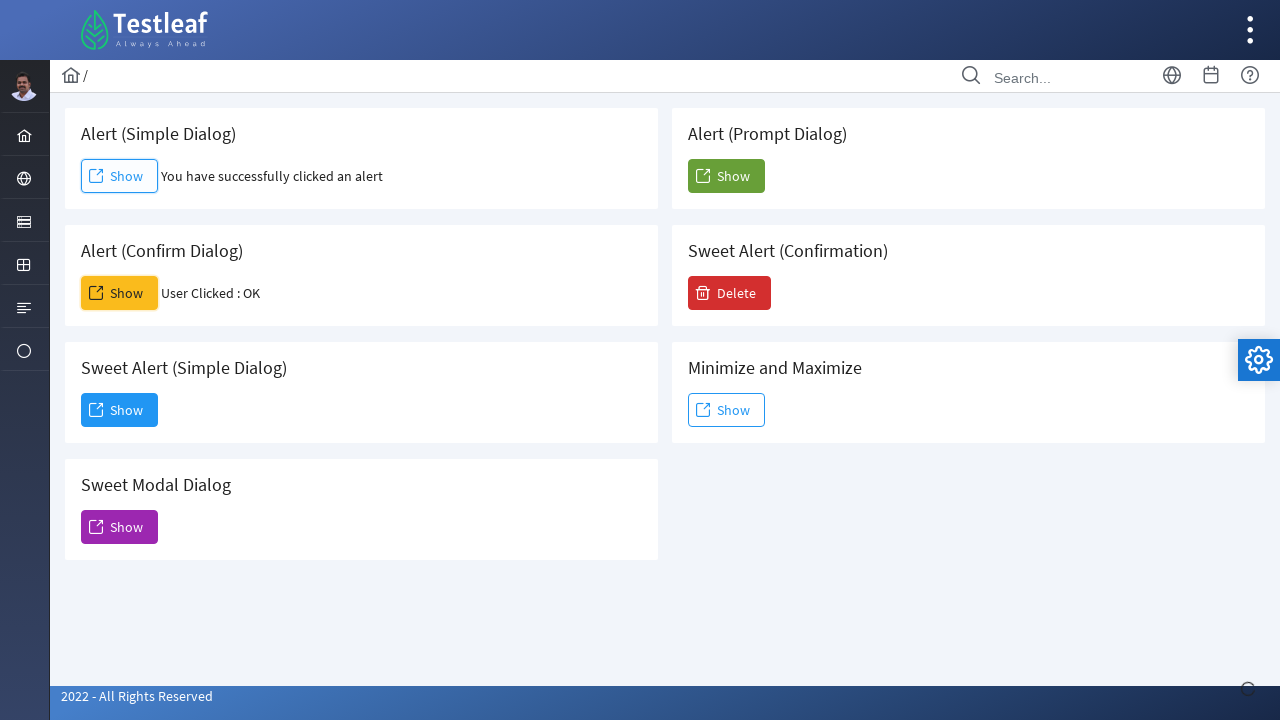

Confirmation dialog result text appeared on page
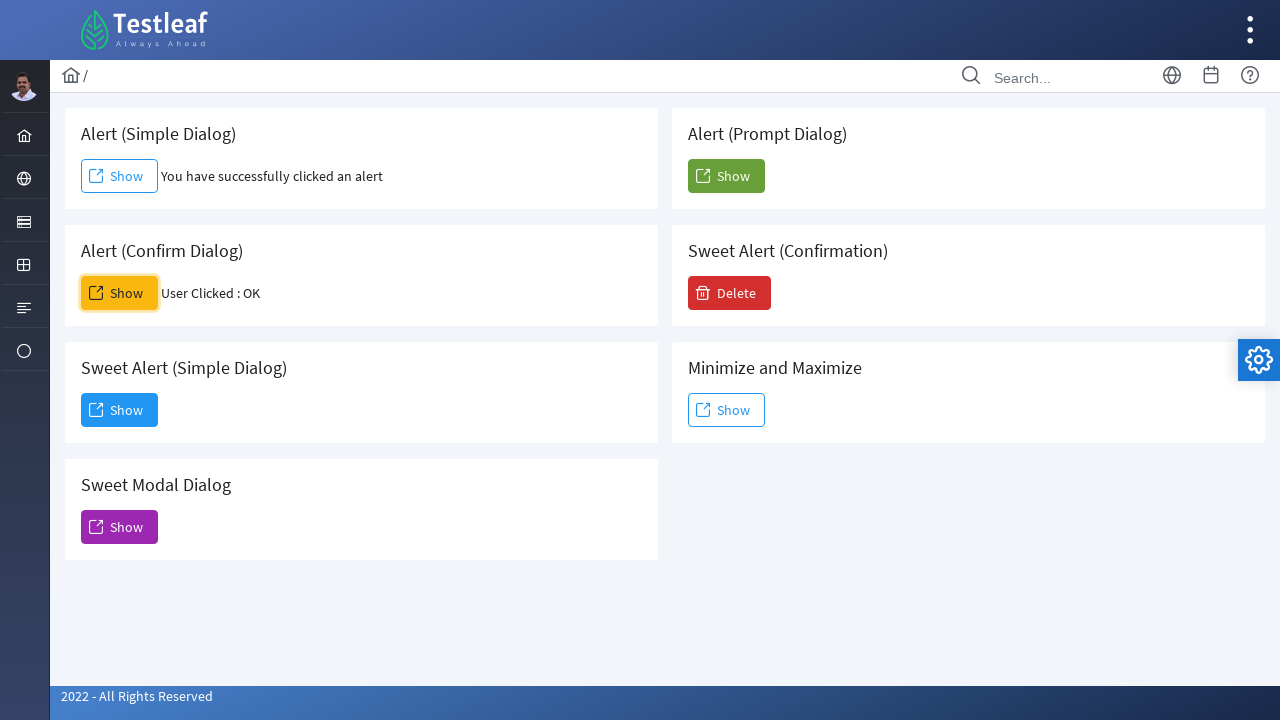

Set up dialog handler to accept prompt with text input
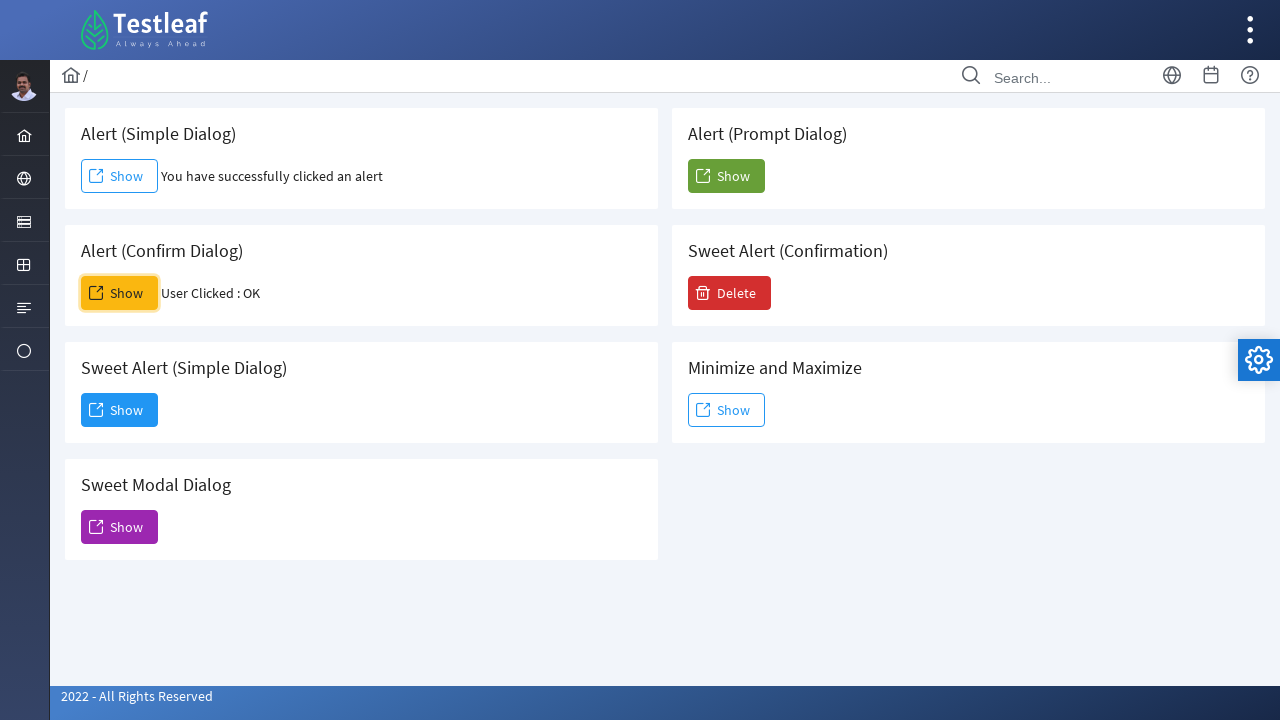

Clicked Show button to trigger prompt dialog at (726, 176) on (//span[text()='Show'])[5]
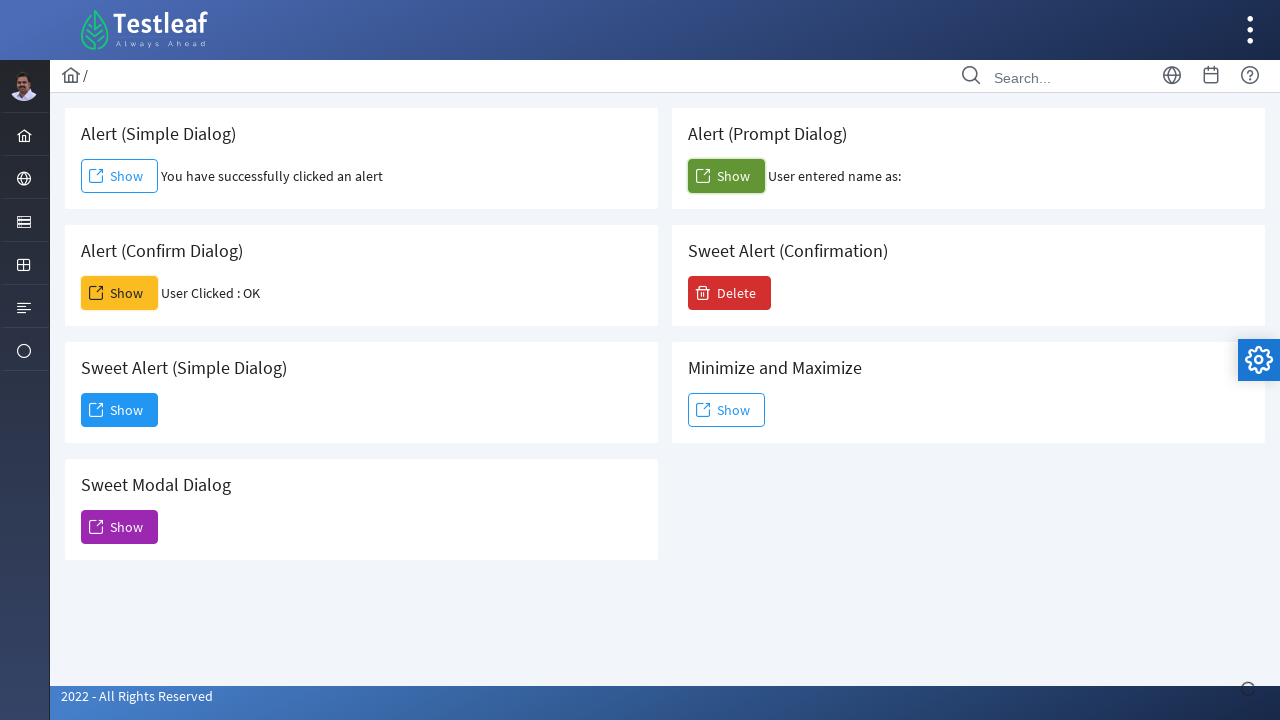

Prompt dialog result text appeared on page
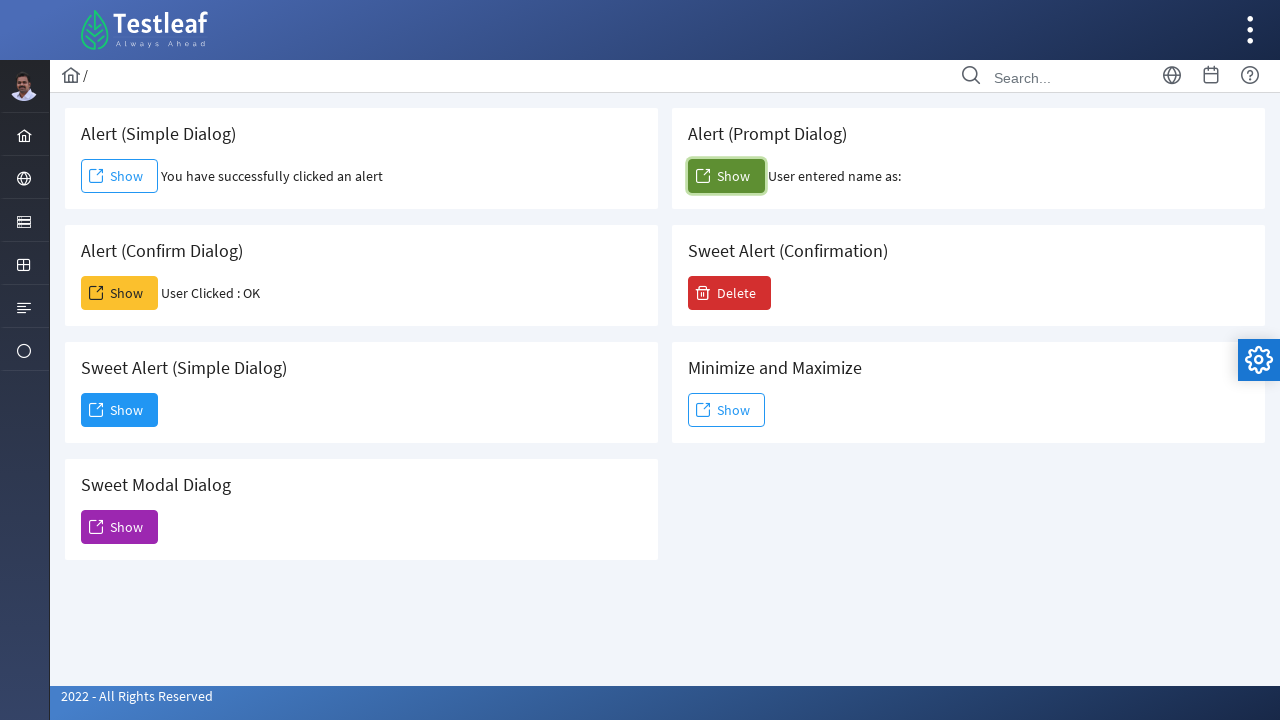

Clicked Delete button to trigger sweet alert at (730, 293) on xpath=//span[text()='Delete']
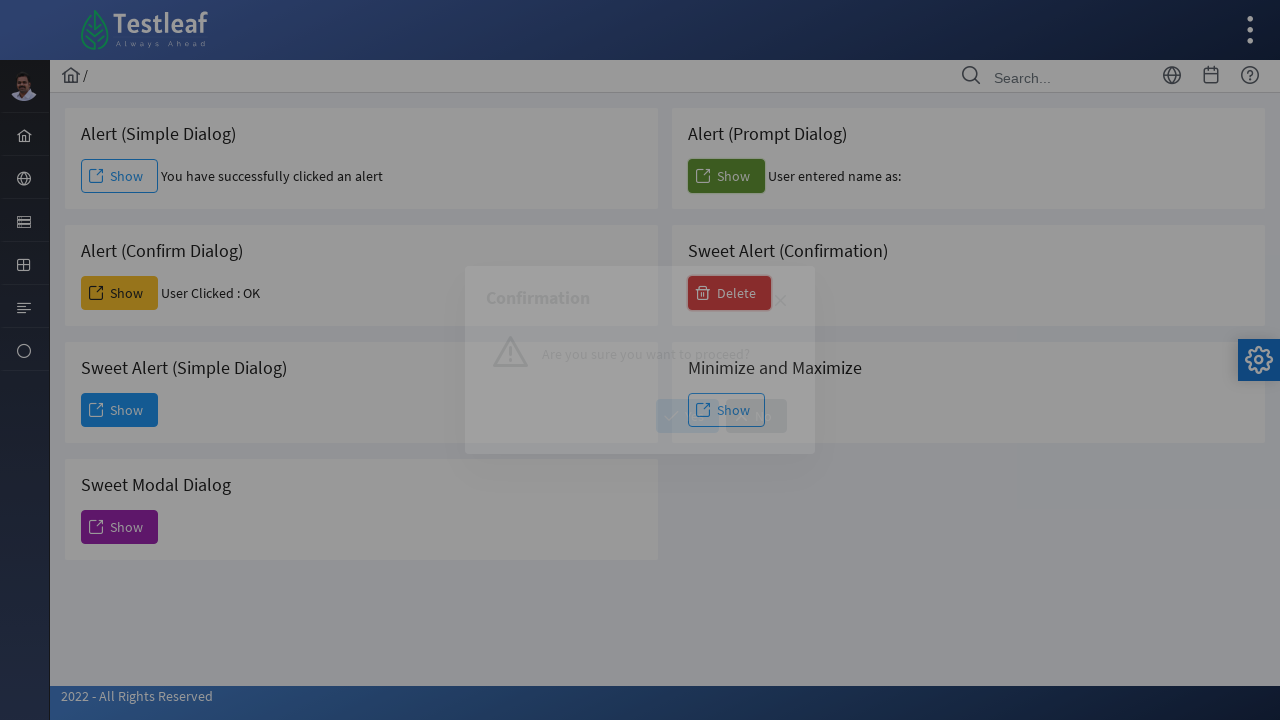

Sweet alert confirmation dialog appeared
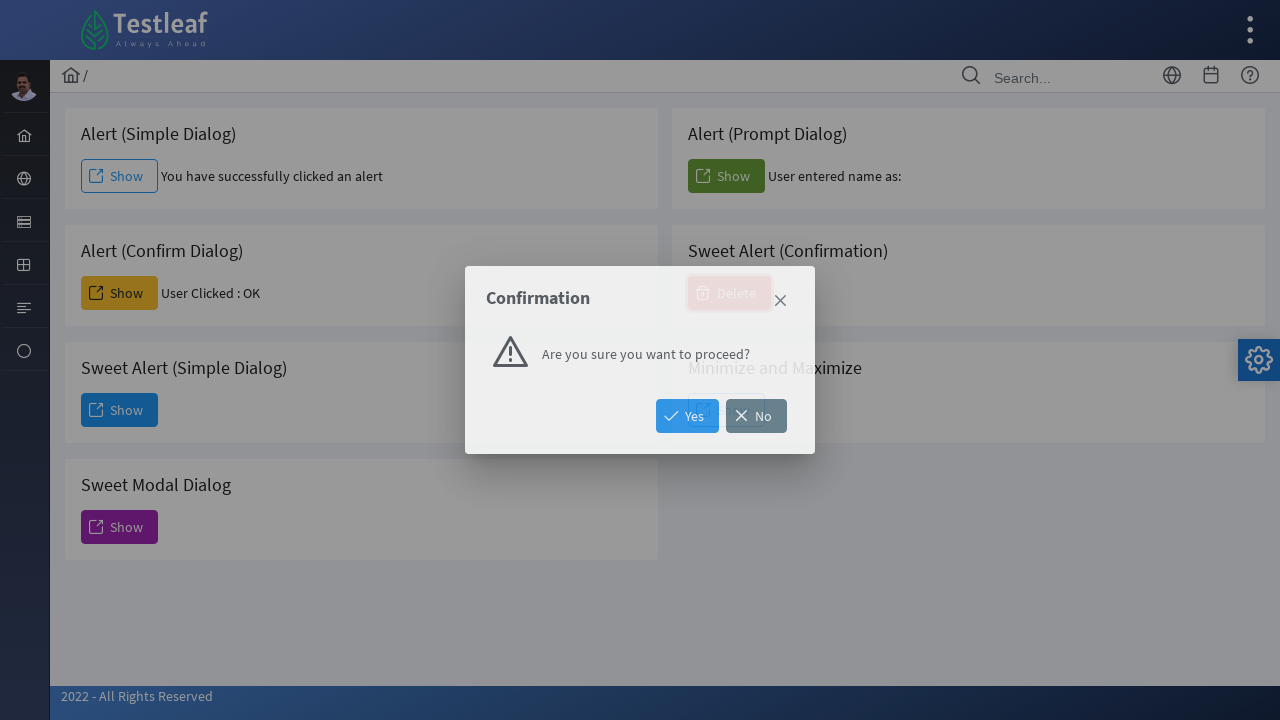

Clicked Yes button to confirm sweet alert at (688, 416) on xpath=//span[text()='Yes']
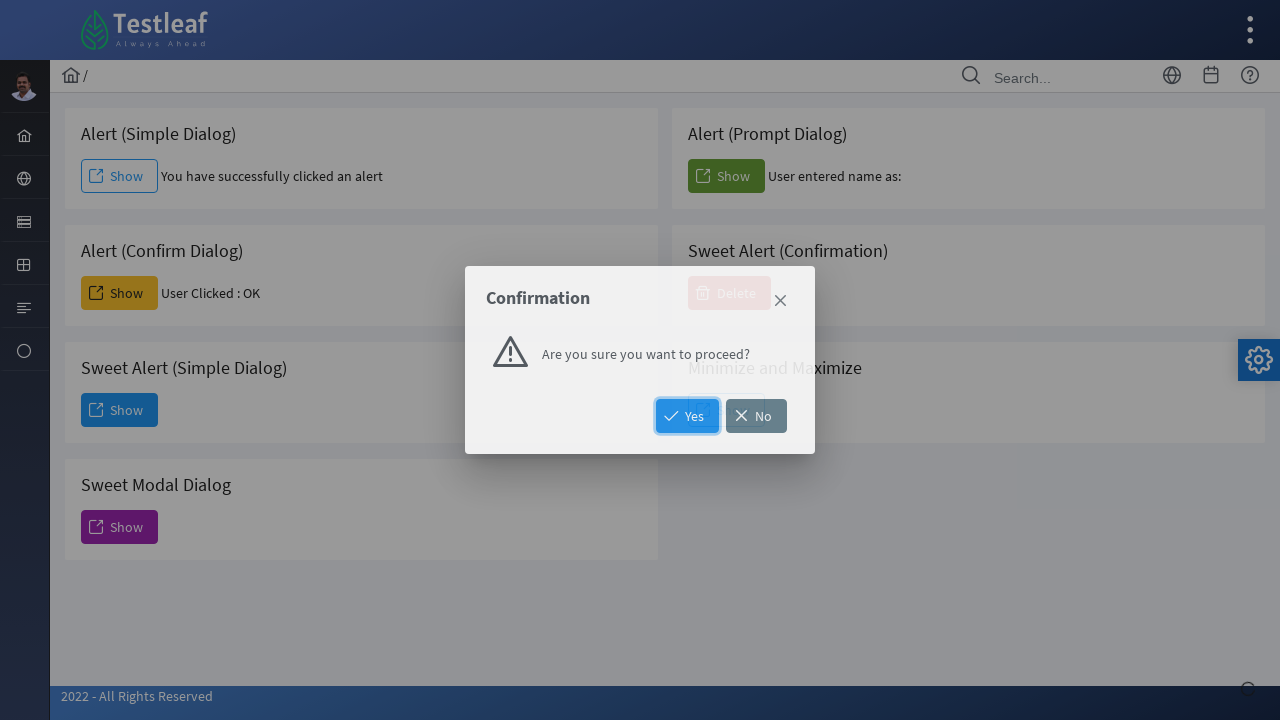

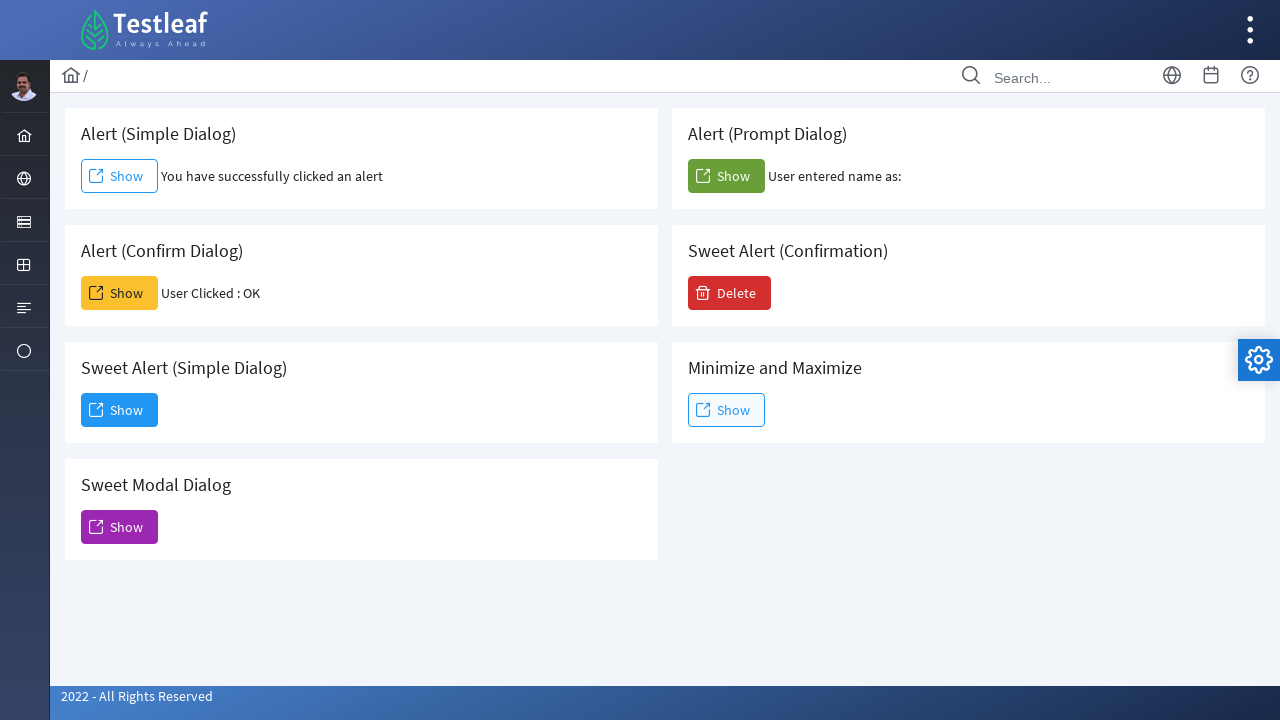